Tests sign up validation by attempting to register without a password and verifying the error message

Starting URL: https://www.demoblaze.com

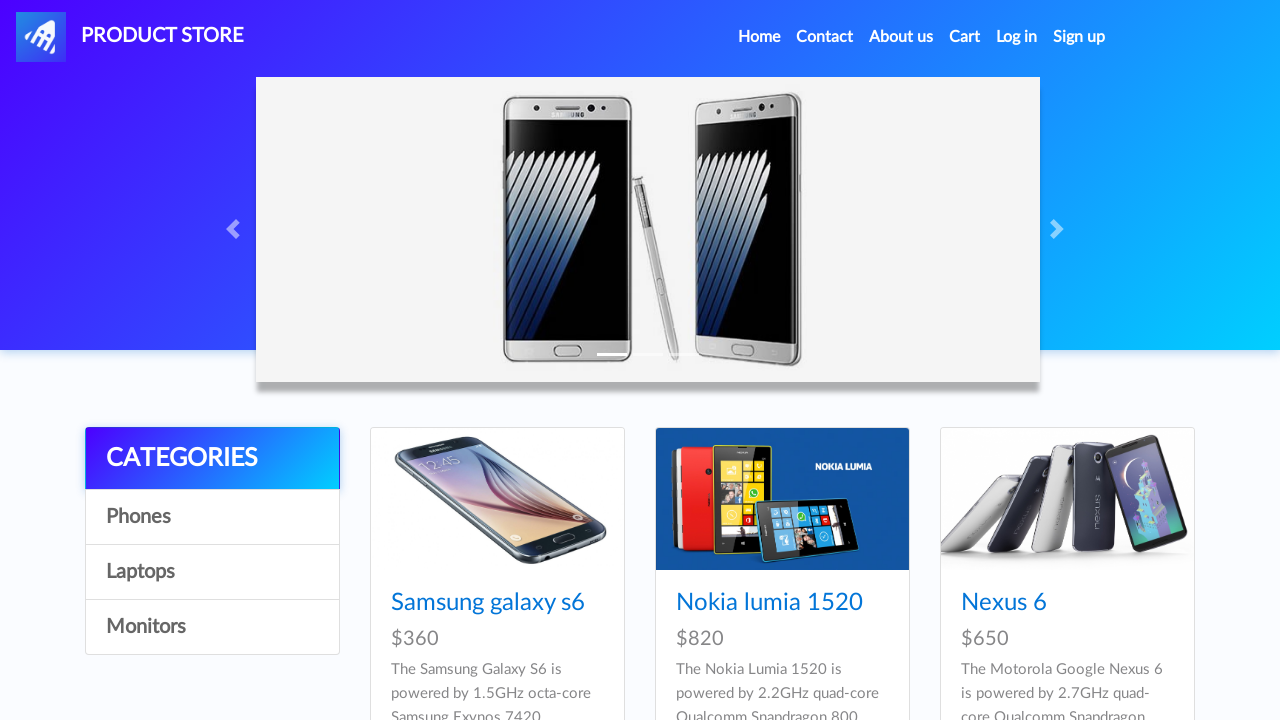

Clicked Sign up link to open registration popup at (1079, 37) on #signin2
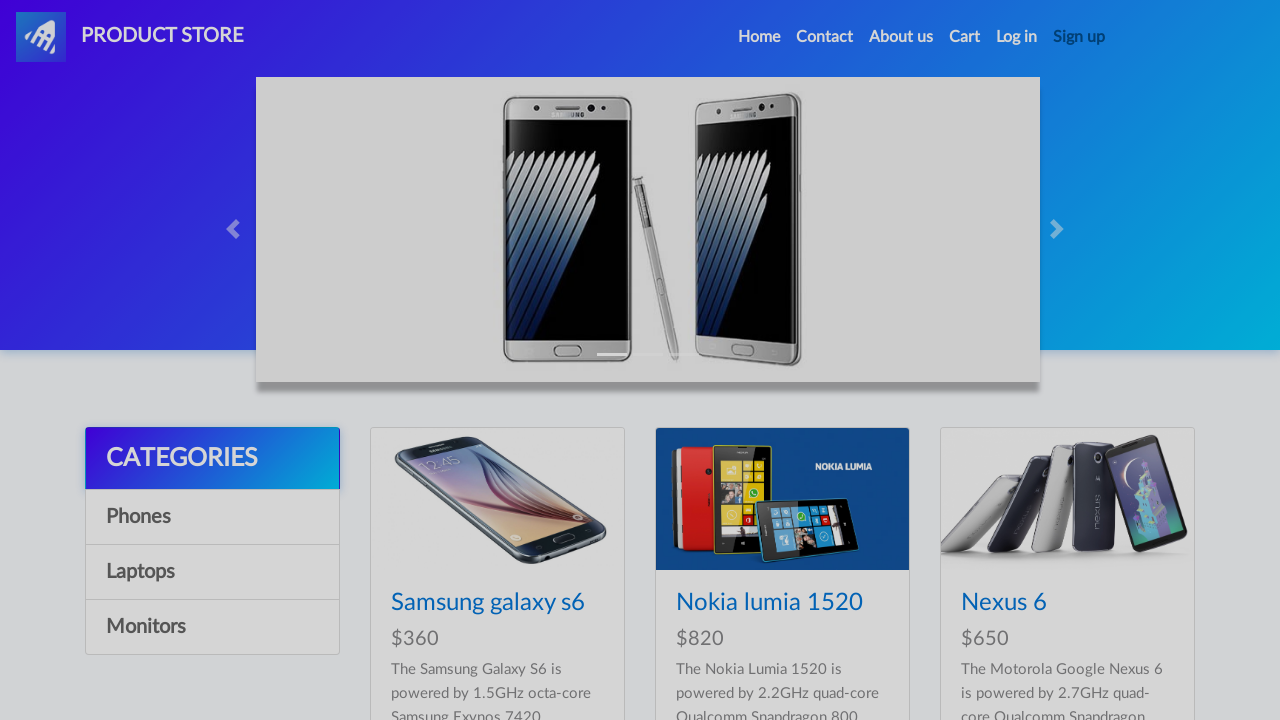

Sign up modal appeared and became visible
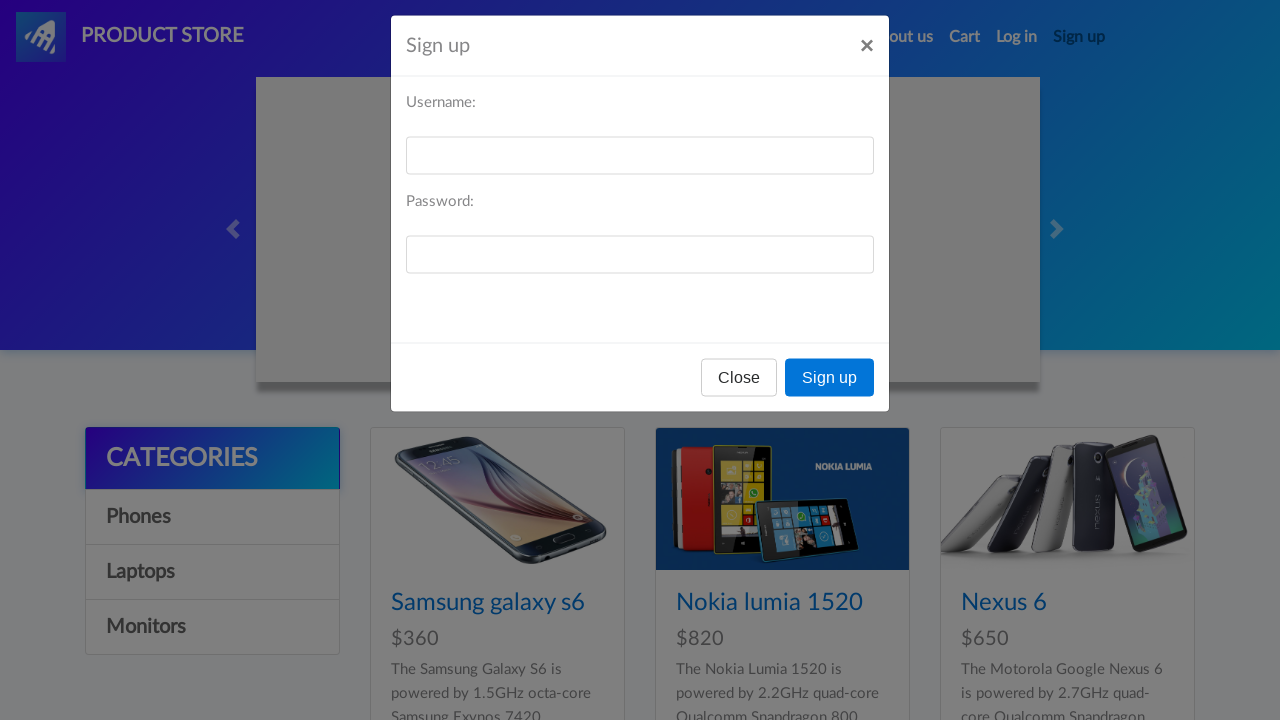

Filled username field with 'User_RandomXyz987' and left password empty on #sign-username
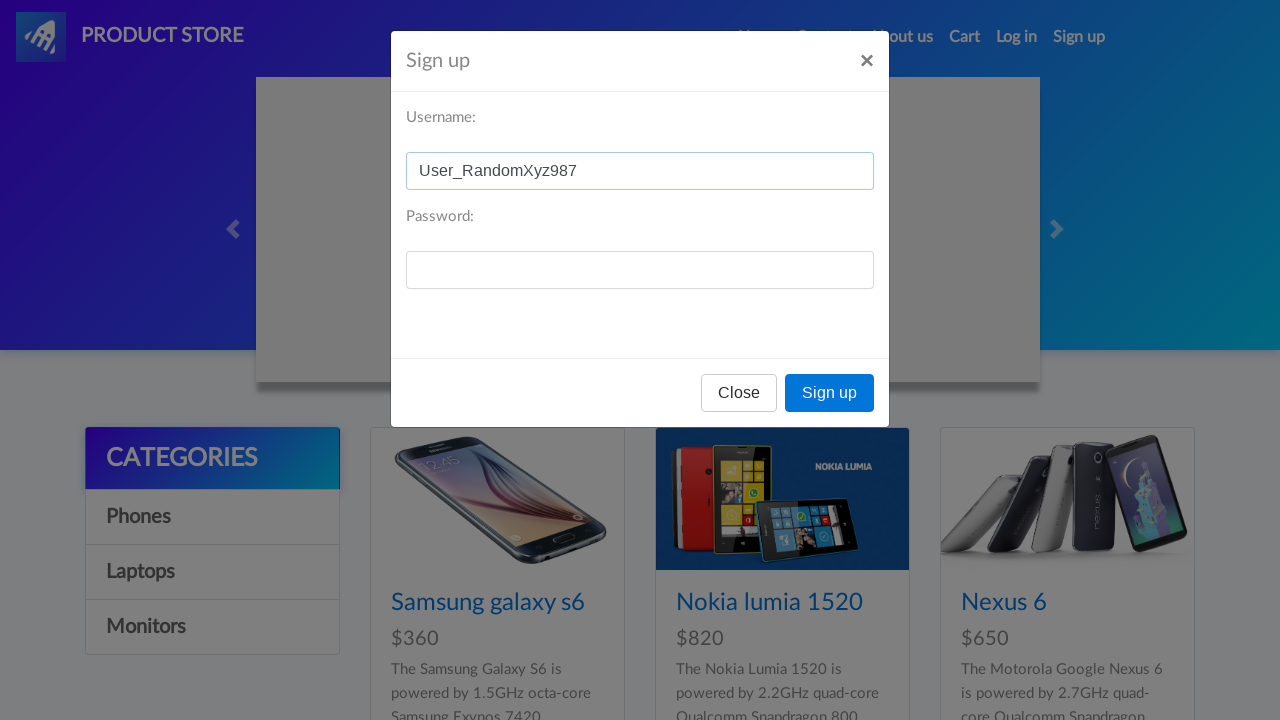

Clicked Sign up button without password at (830, 393) on button[onclick='register()']
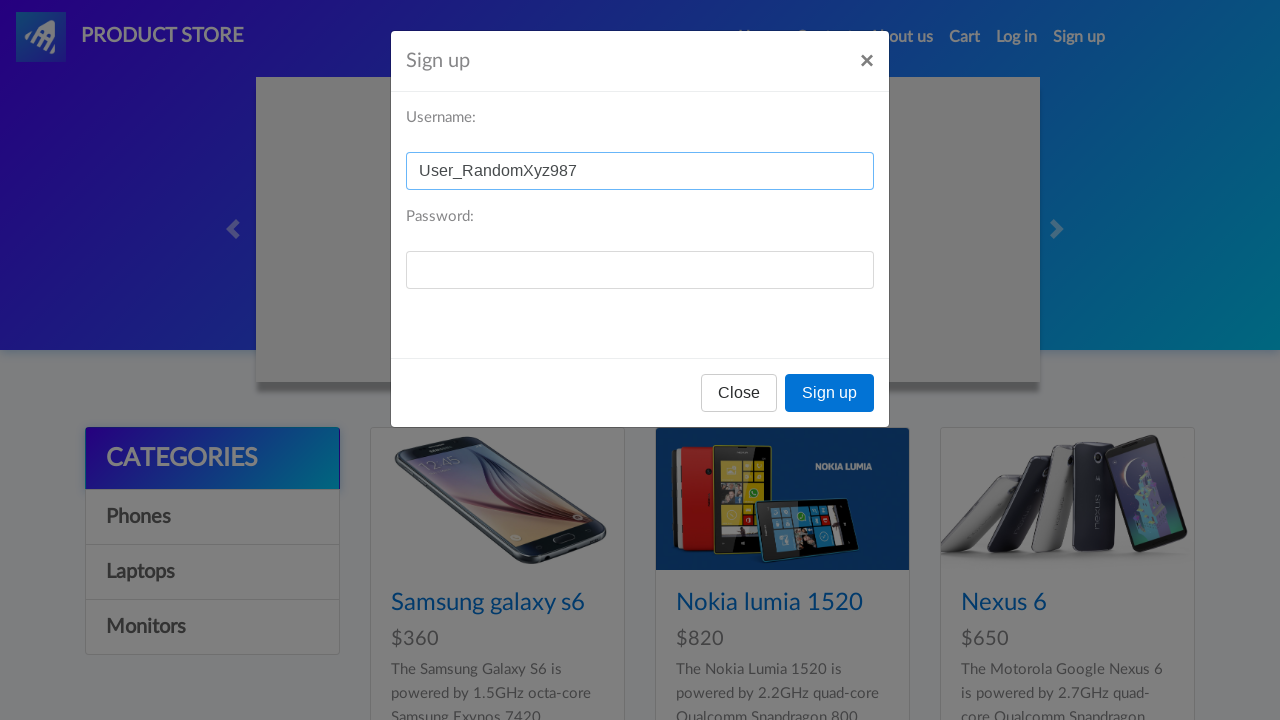

Set up dialog handler to accept validation error message
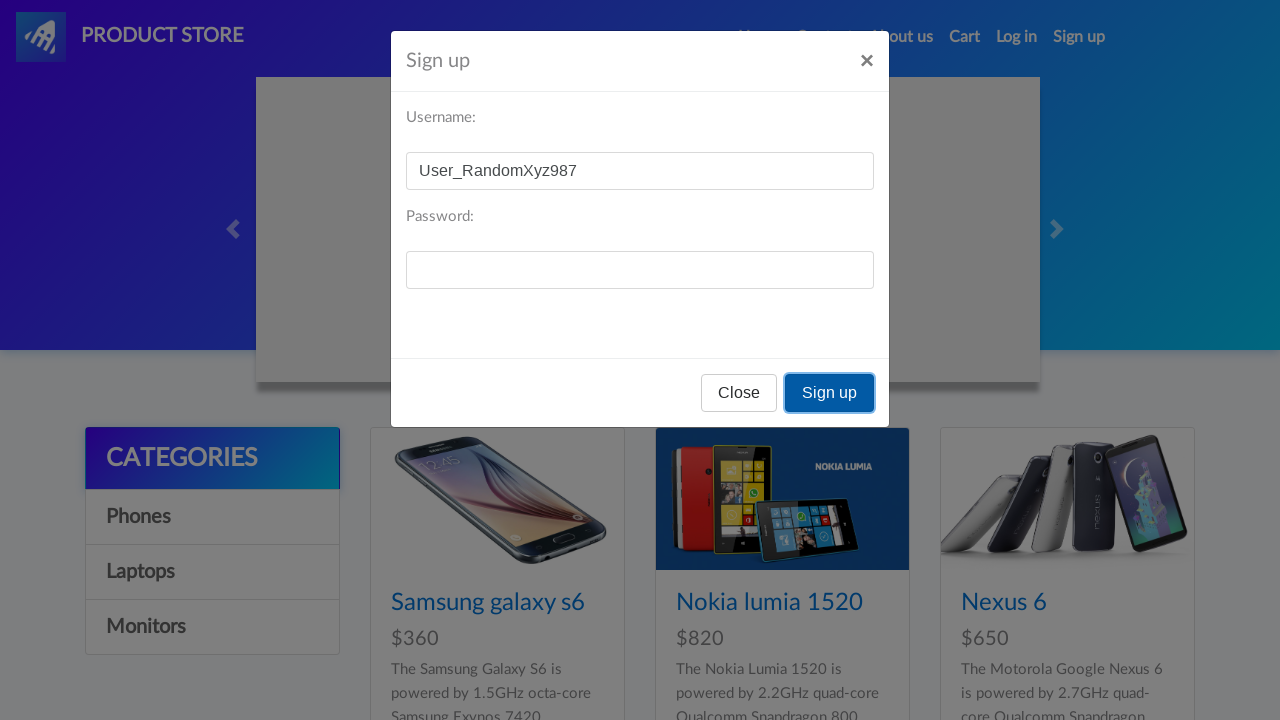

Waited for error message dialog to appear and be processed
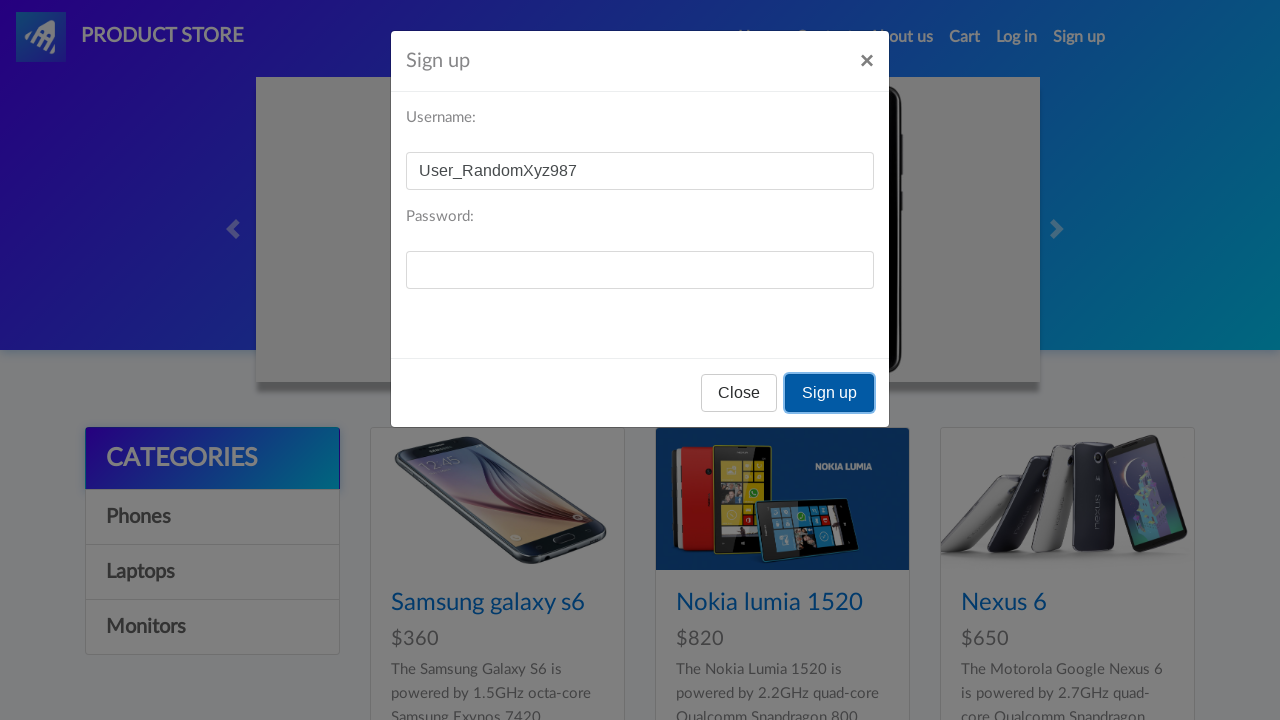

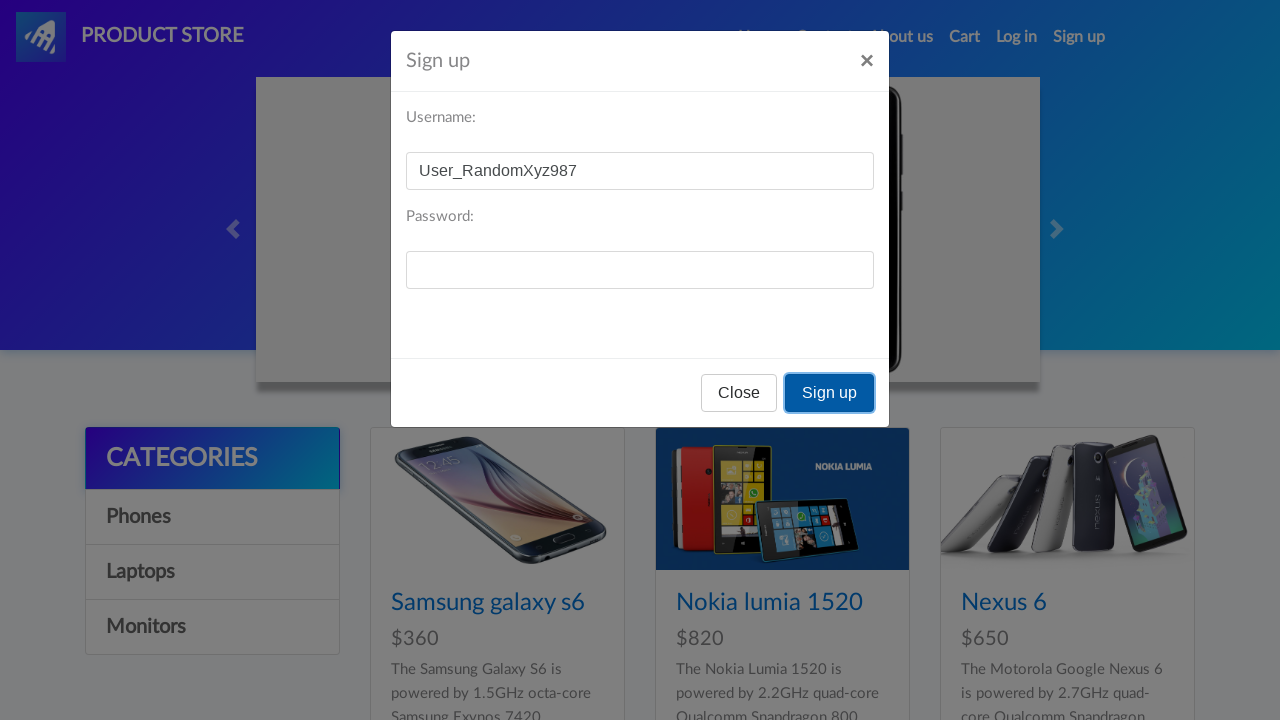